Tests jewelry website search and filter functionality by searching for rings and hovering over metal filter options

Starting URL: https://www.bluestone.com/

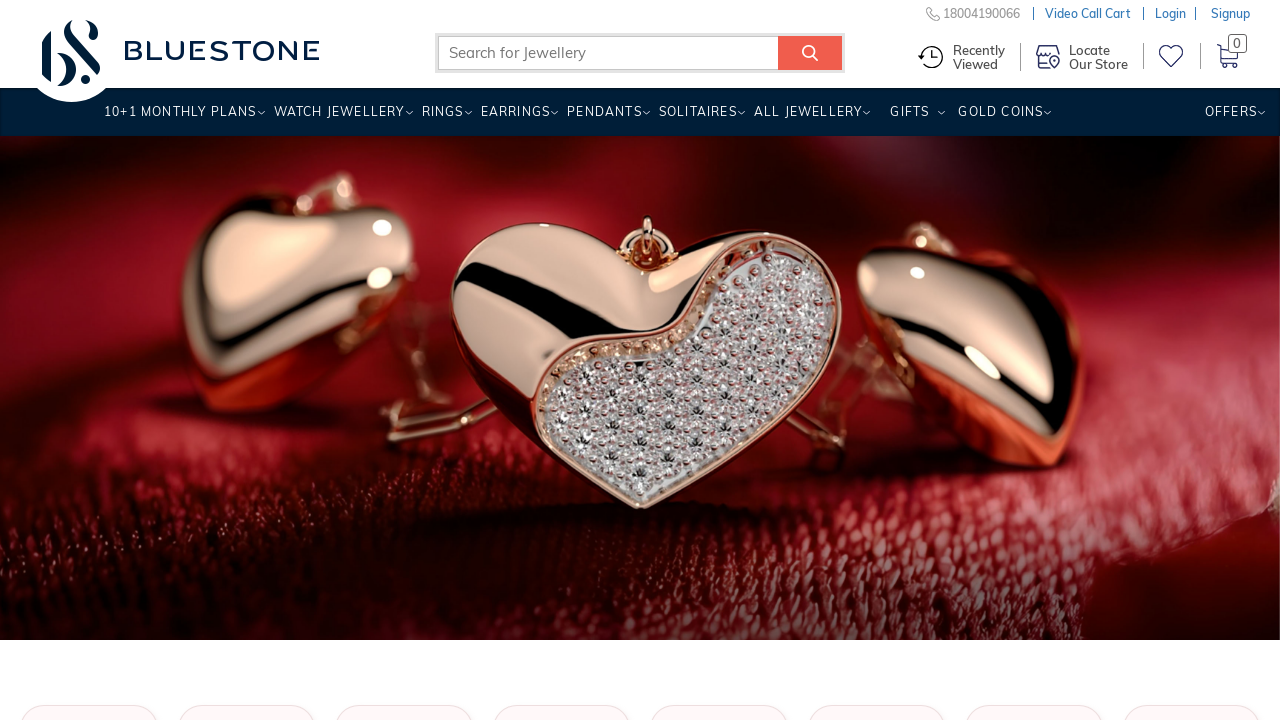

Filled search box with 'rings' on input#search_query_top_elastic_search
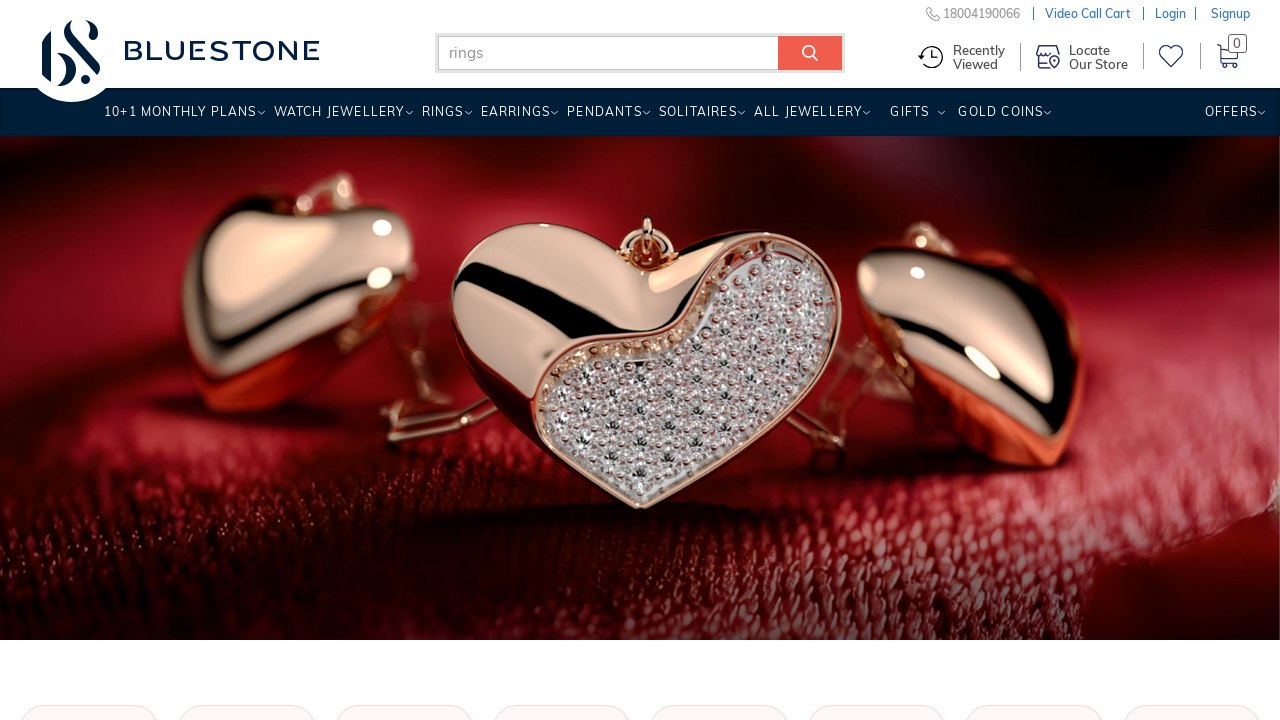

Pressed Enter to search for rings on input#search_query_top_elastic_search
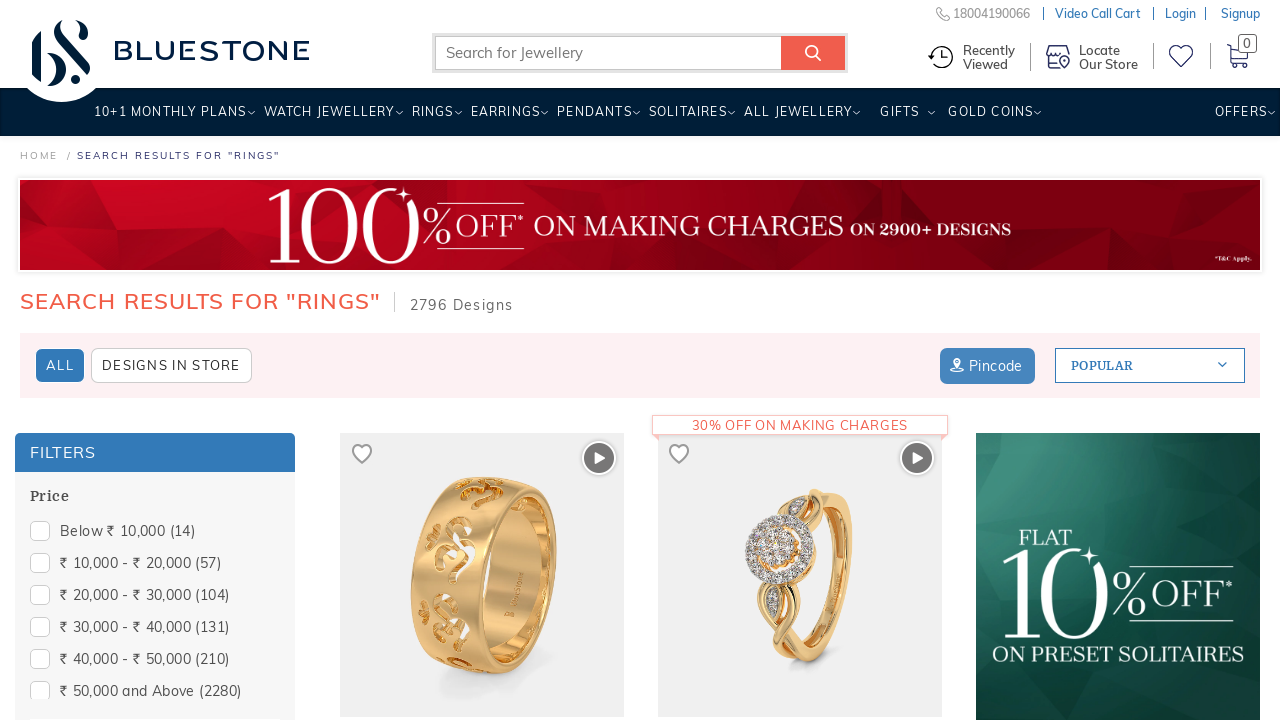

Waited 2 seconds for search results to load
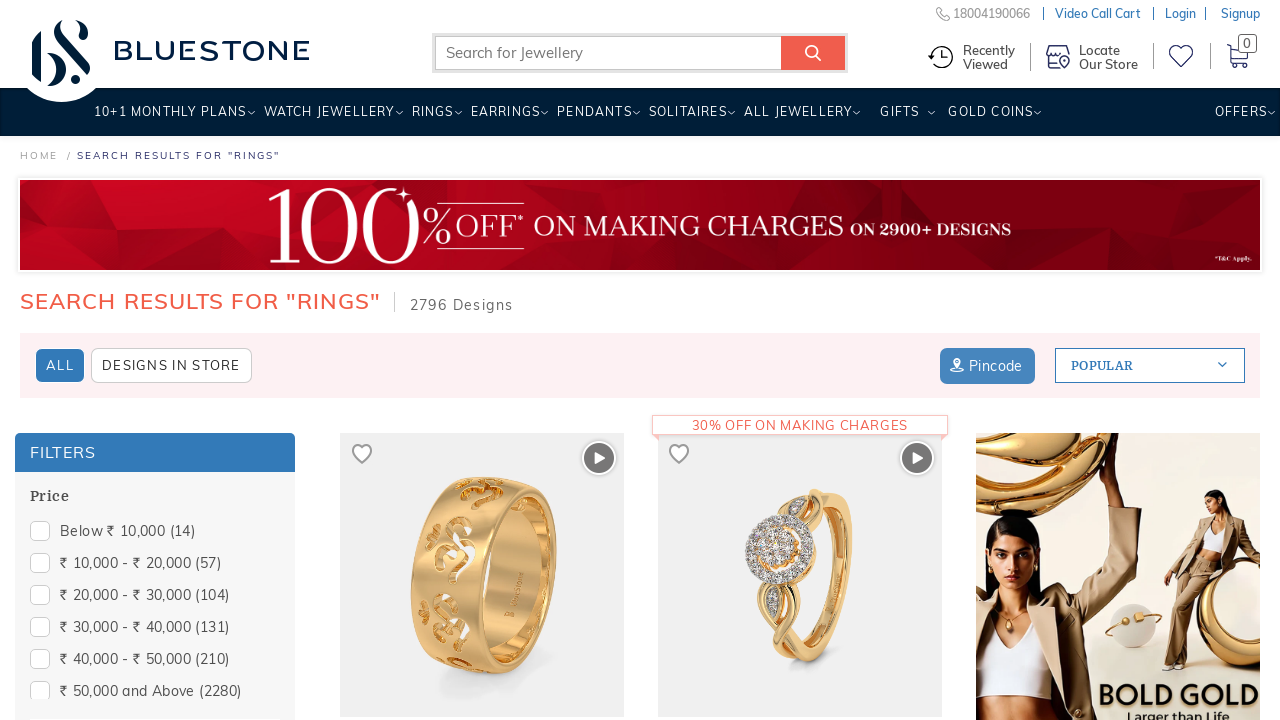

Hovered over Metal filter option at (51, 445) on xpath=//*[@id='Metal-form']/span/span
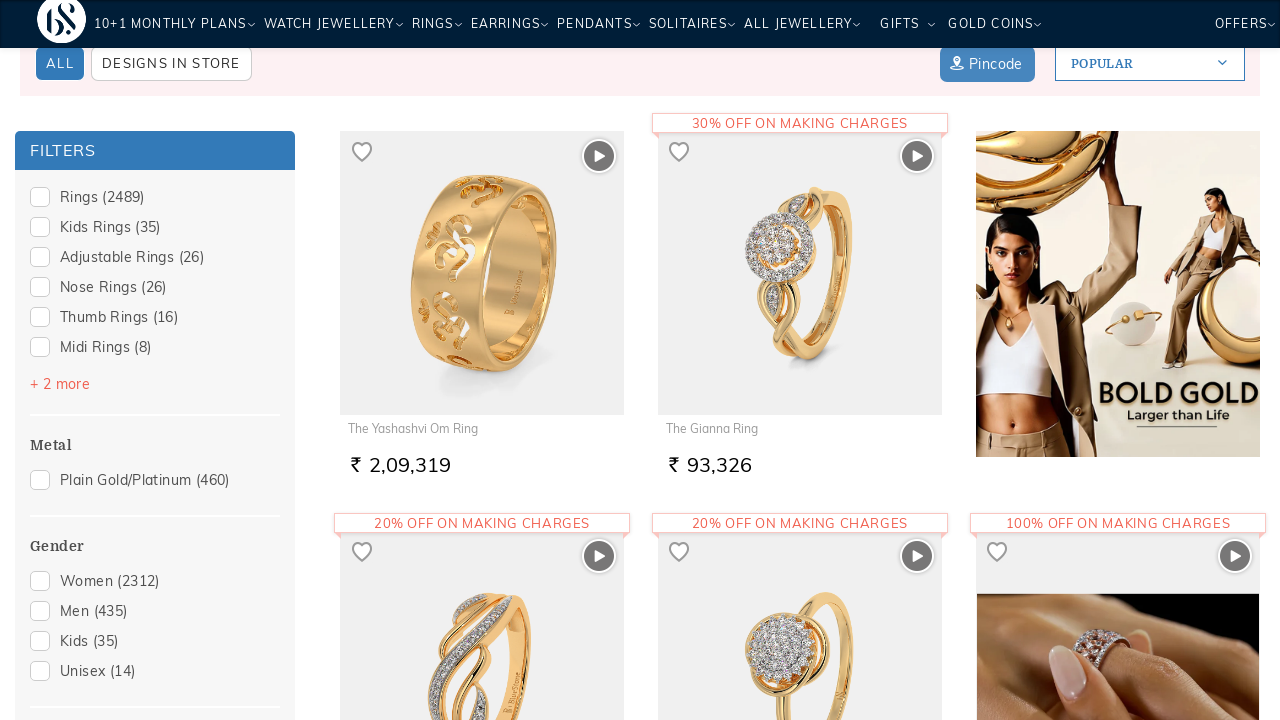

Waited 1 second for metal filter options to appear
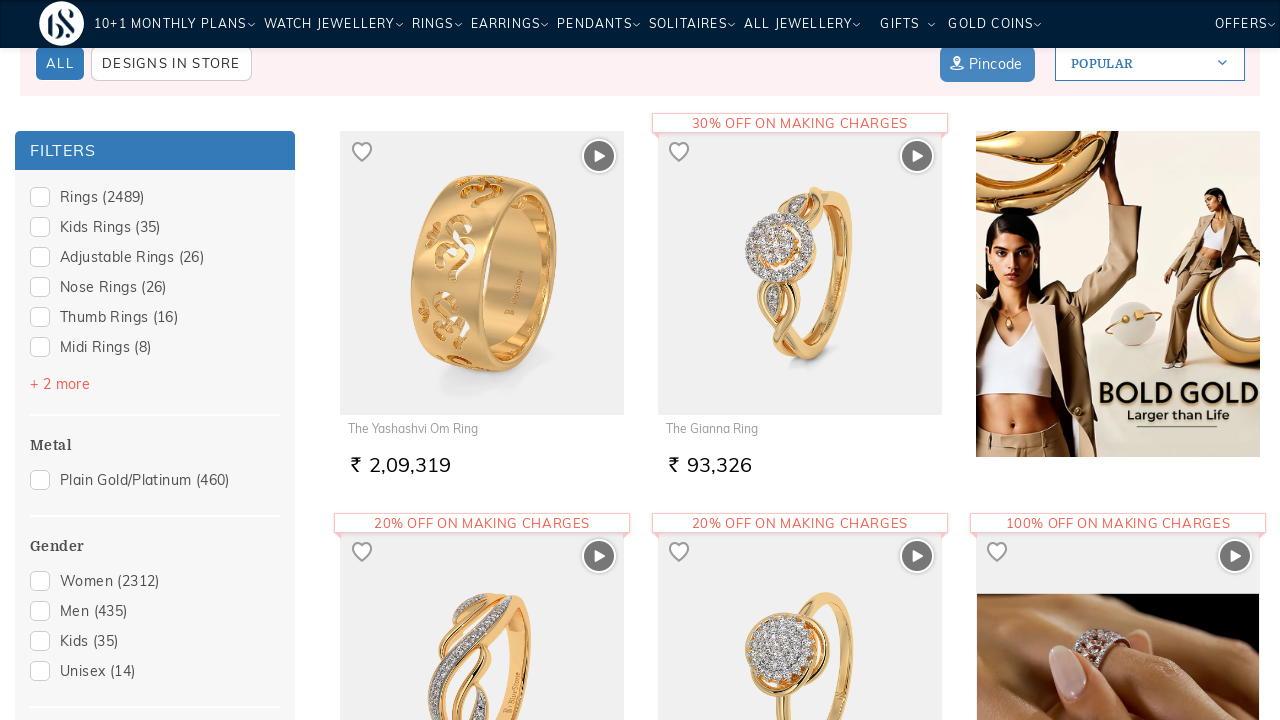

Located specific metal filter option with count (80)
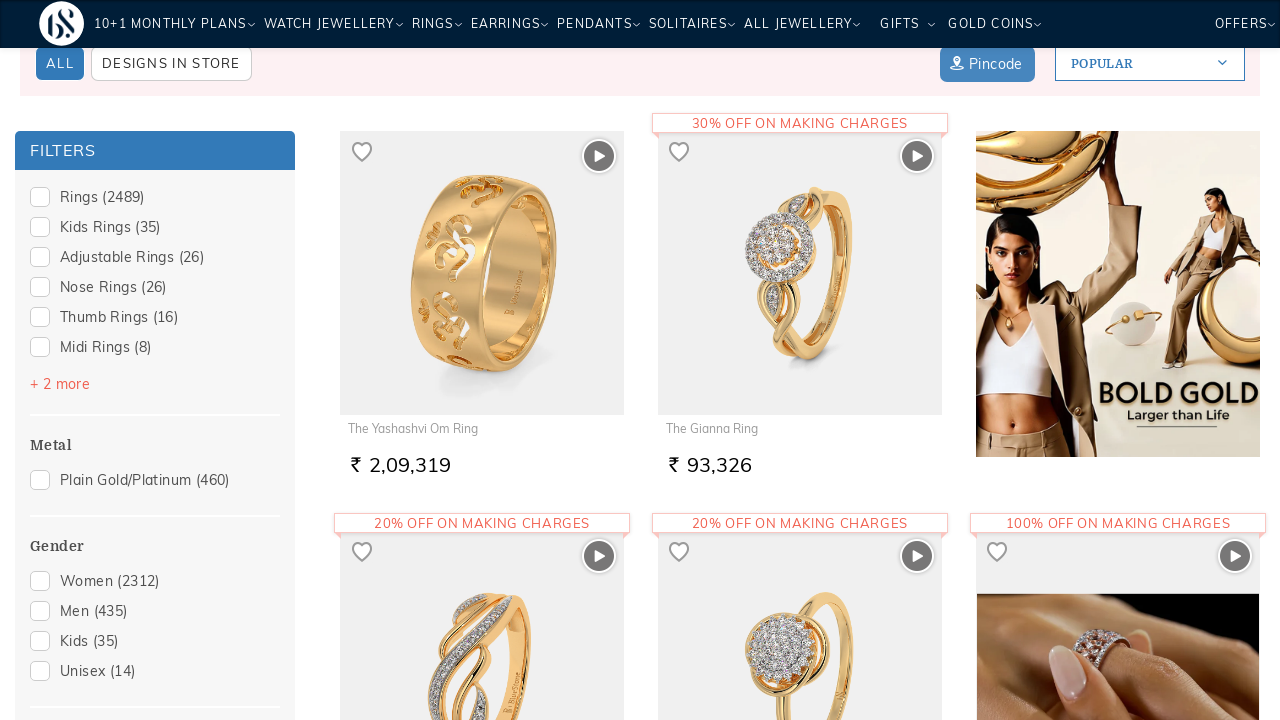

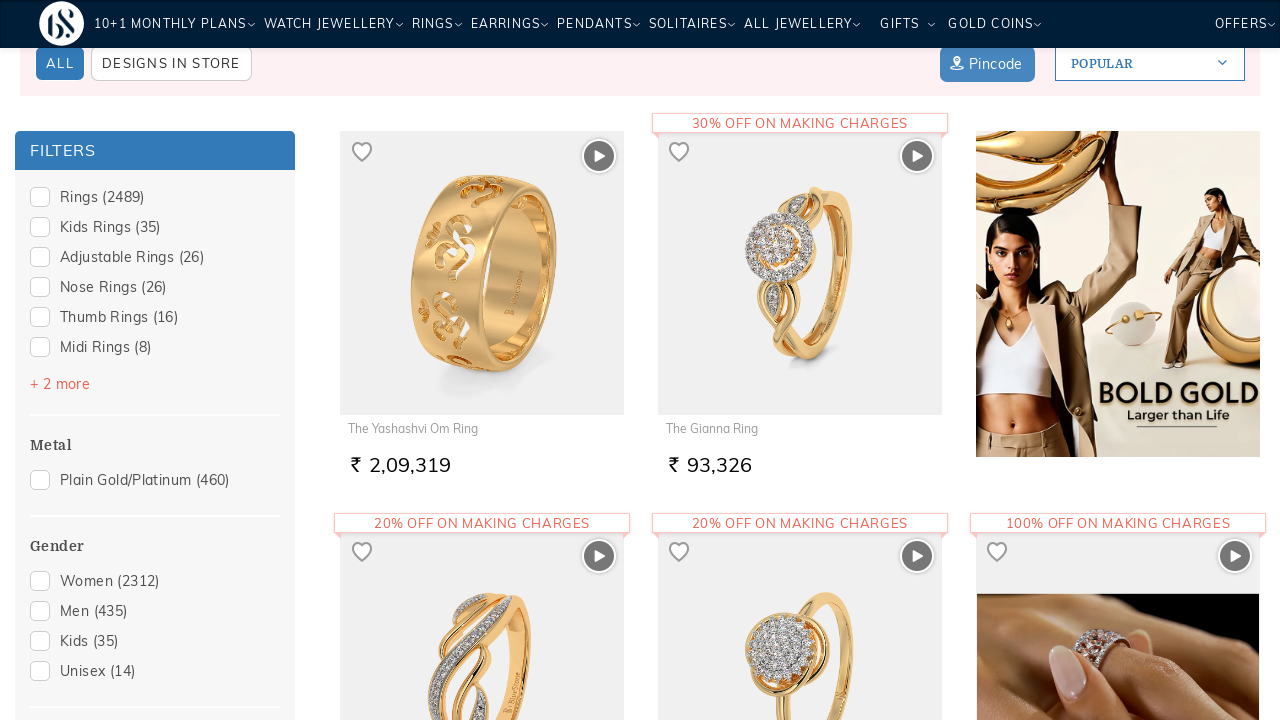